Tests tab switching by clicking a link that opens in new tab, then navigating back

Starting URL: https://codenboxautomationlab.com/practice/

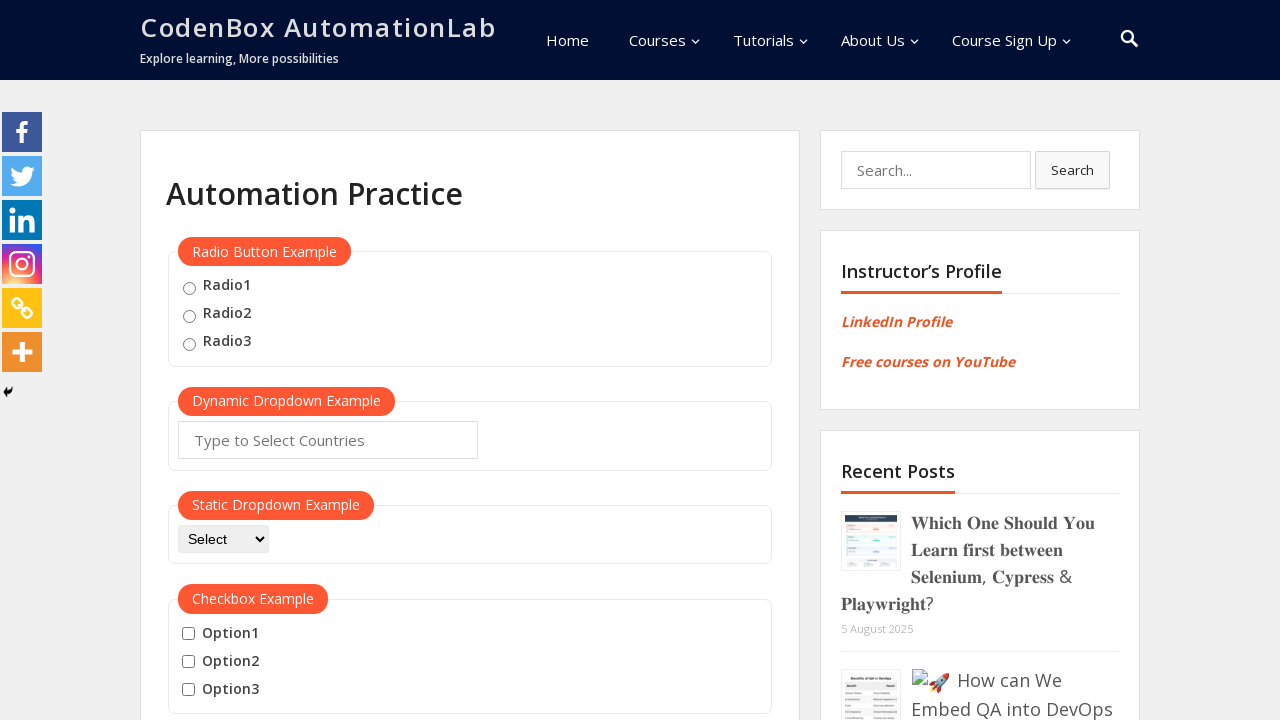

Removed target attribute from opentab link element
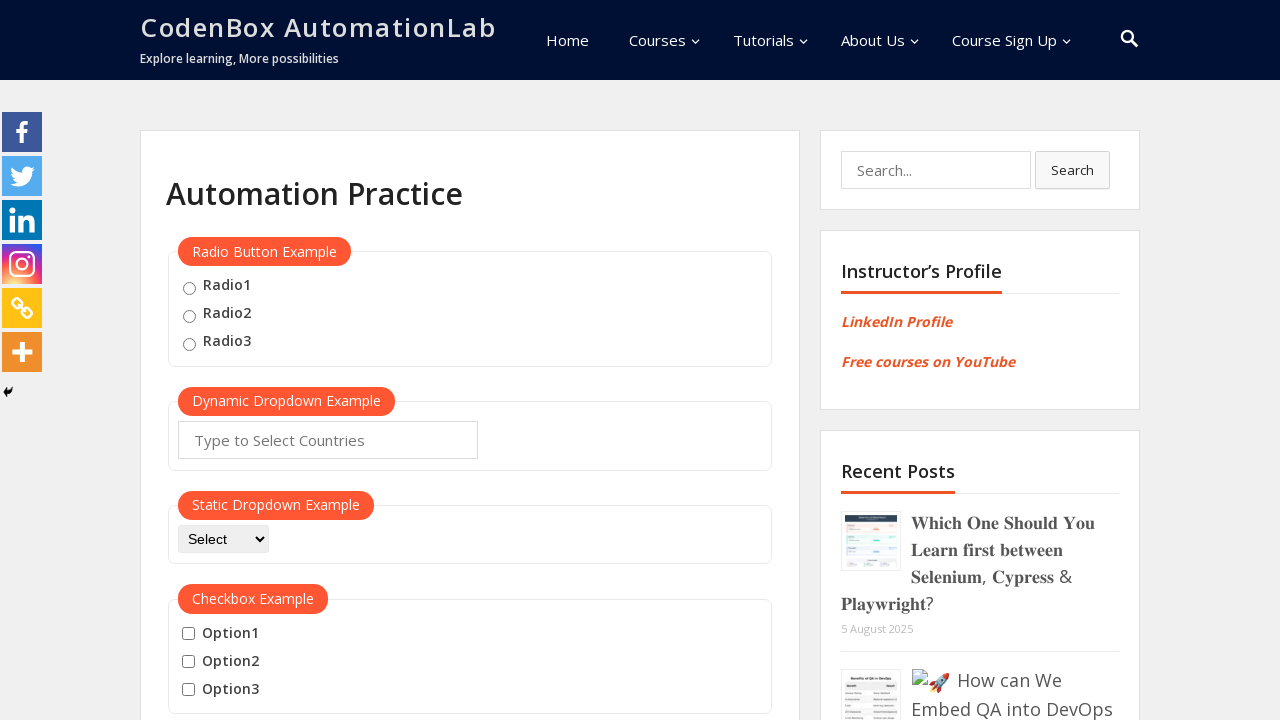

Clicked opentab link to navigate to new page at (210, 361) on #opentab
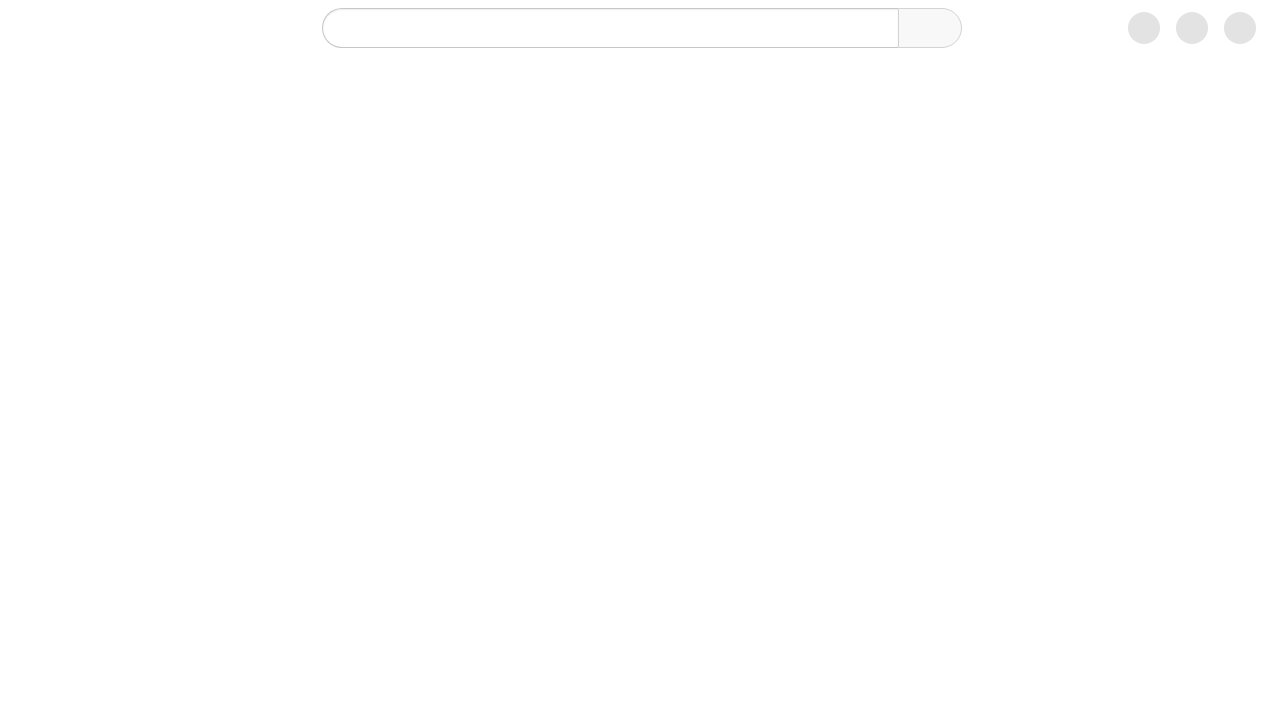

Waited for URL to contain @CodenboxAutomationLab
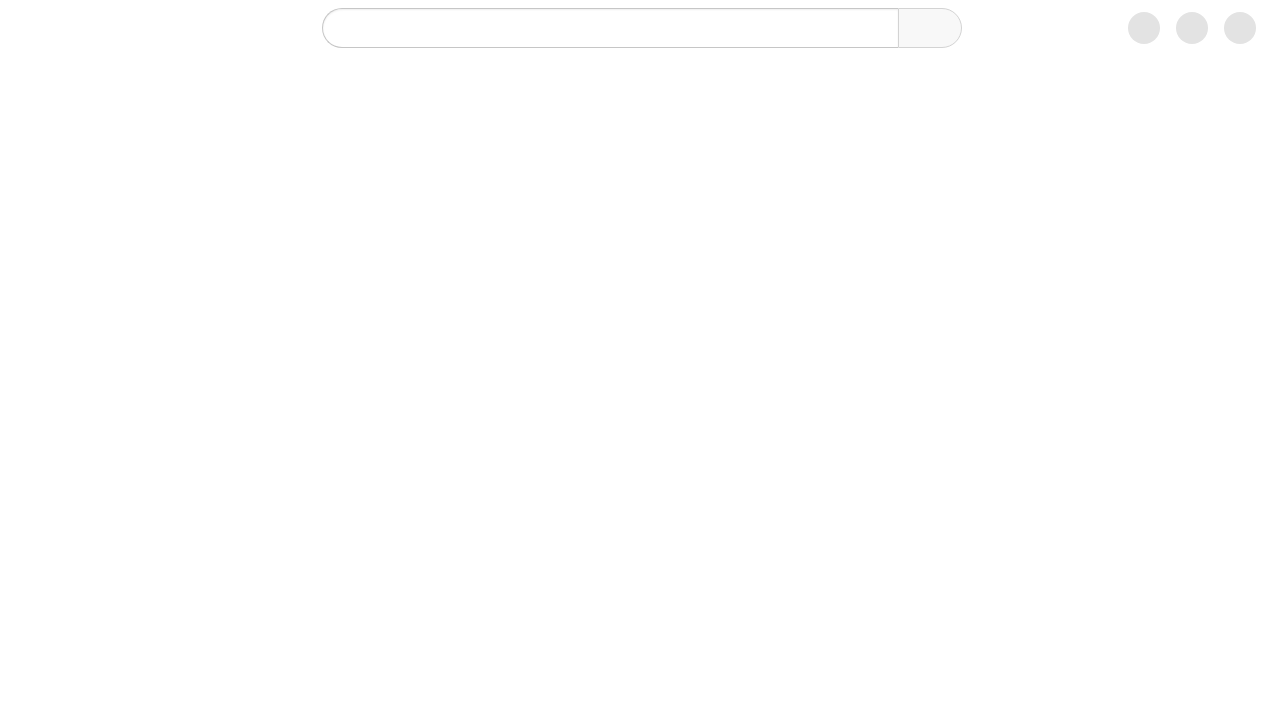

Navigated back to previous page
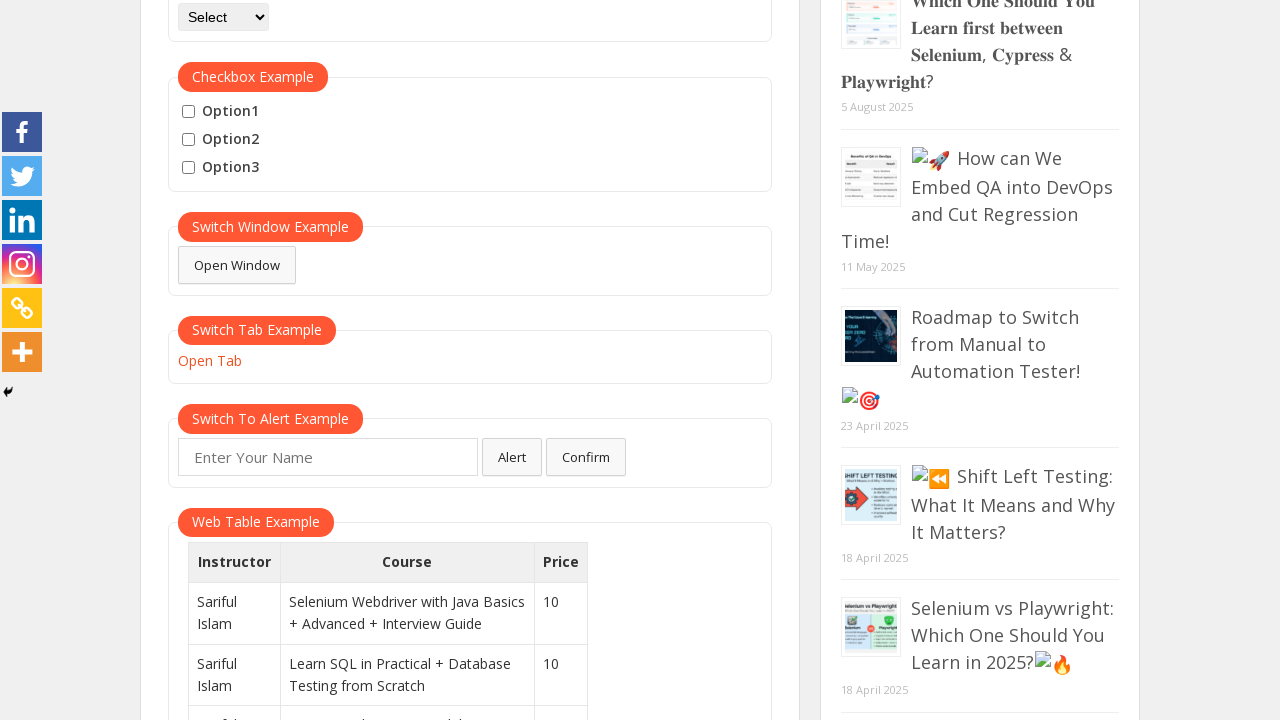

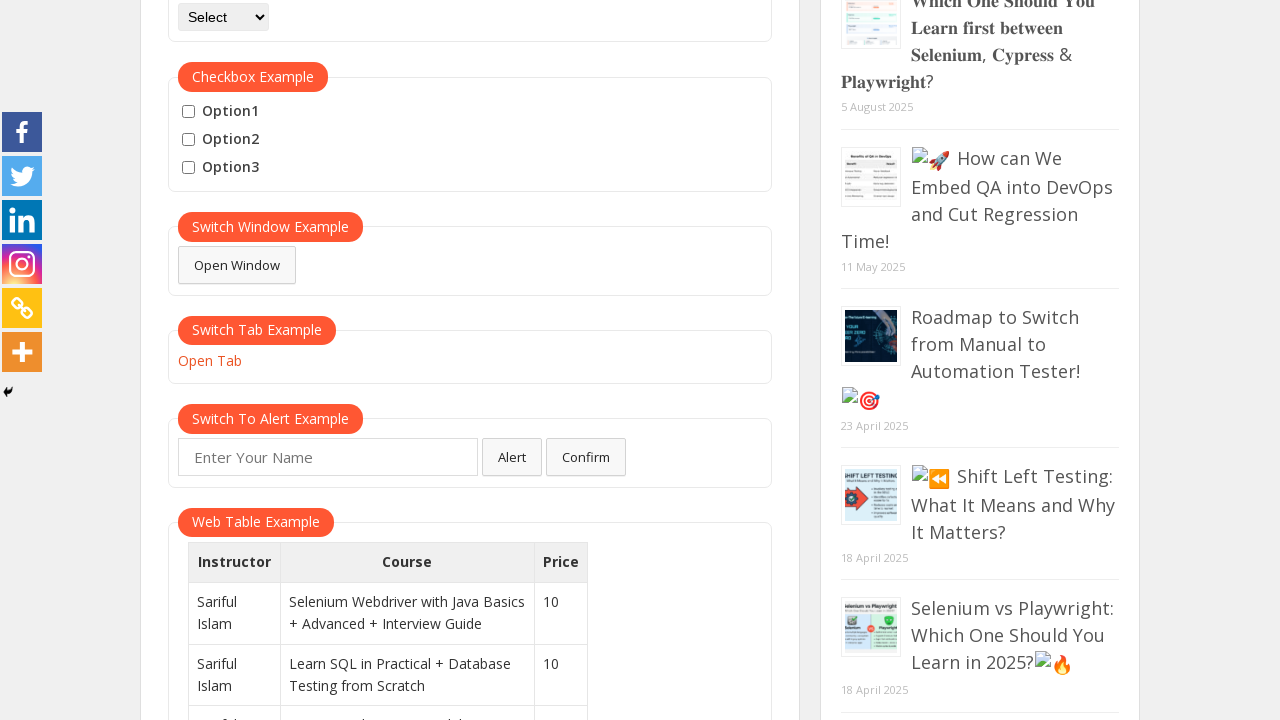